Tests drag and drop functionality by dragging rectangle A to rectangle B's position and verifying the elements have swapped positions.

Starting URL: https://the-internet.herokuapp.com/drag_and_drop

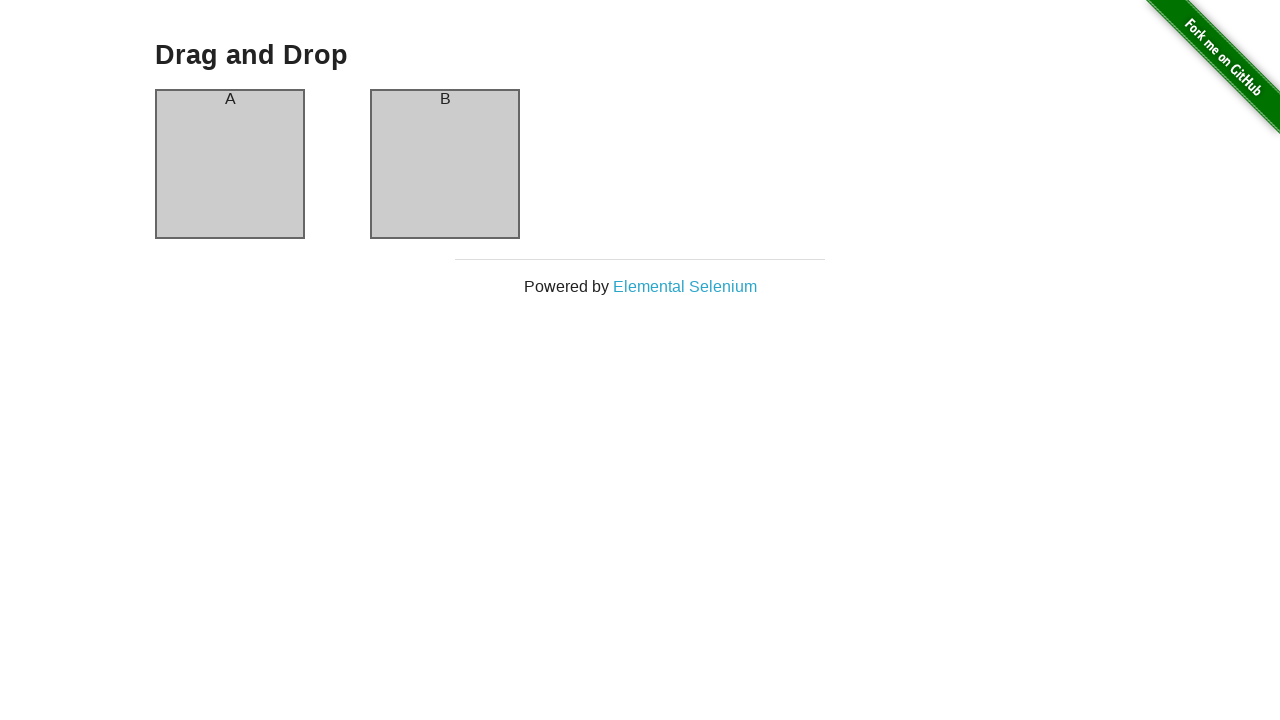

Waited for rectangle A (#column-a) to be visible
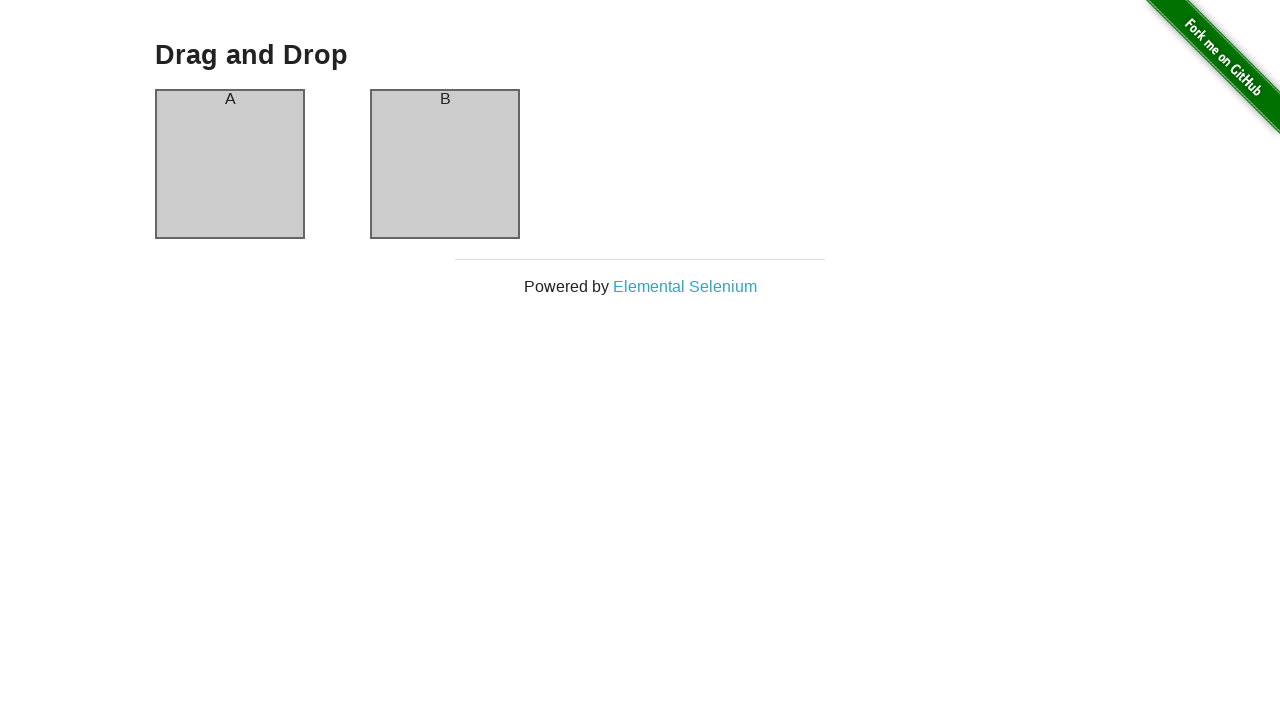

Waited for rectangle B (#column-b) to be visible
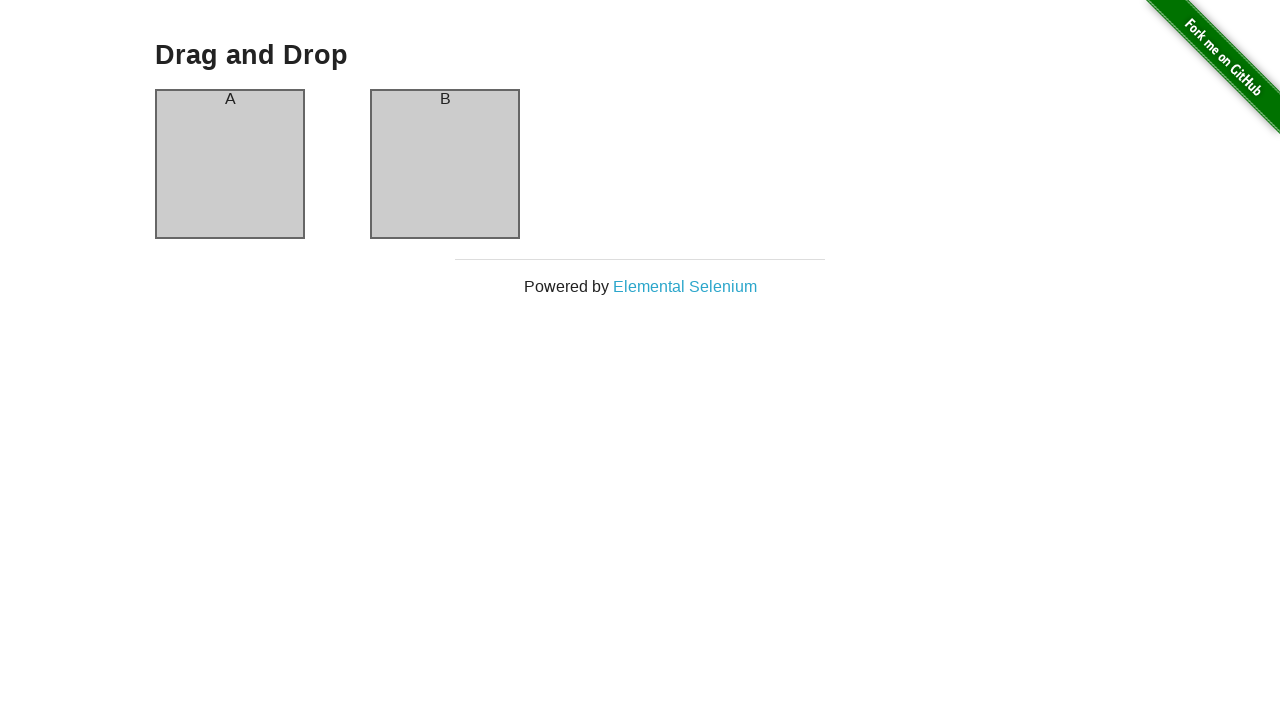

Located source element - rectangle A
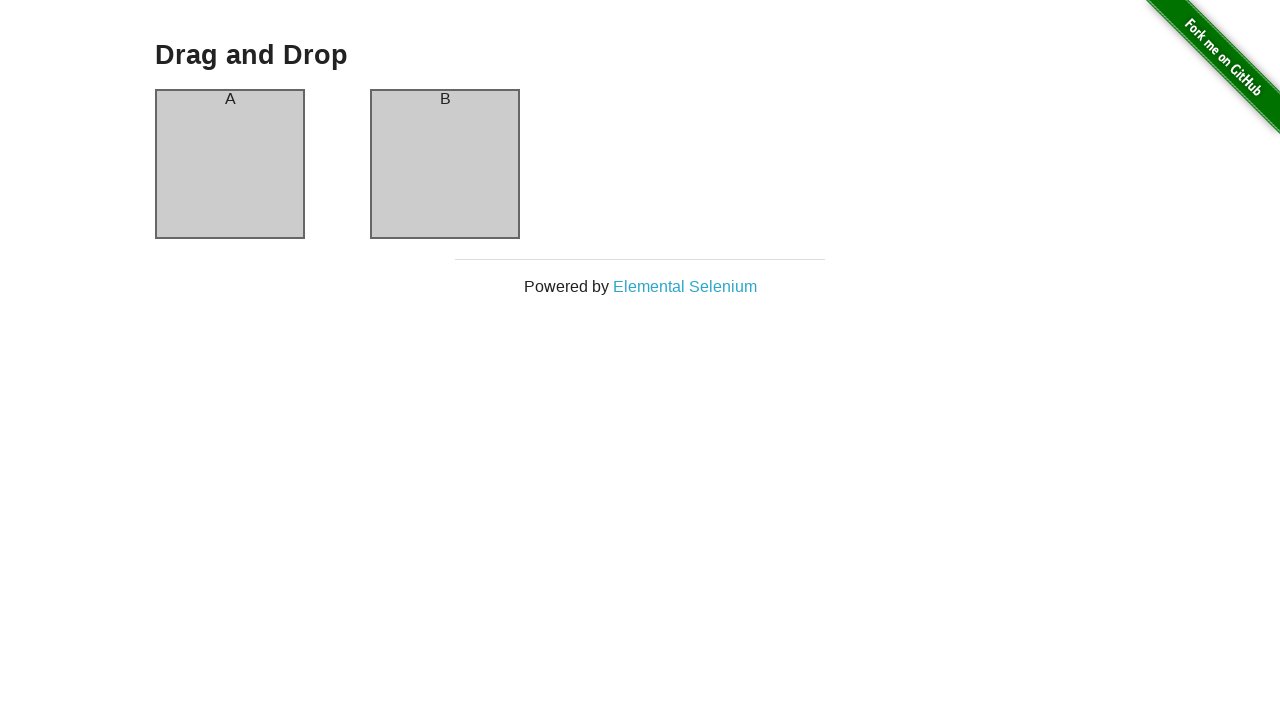

Located target element - rectangle B
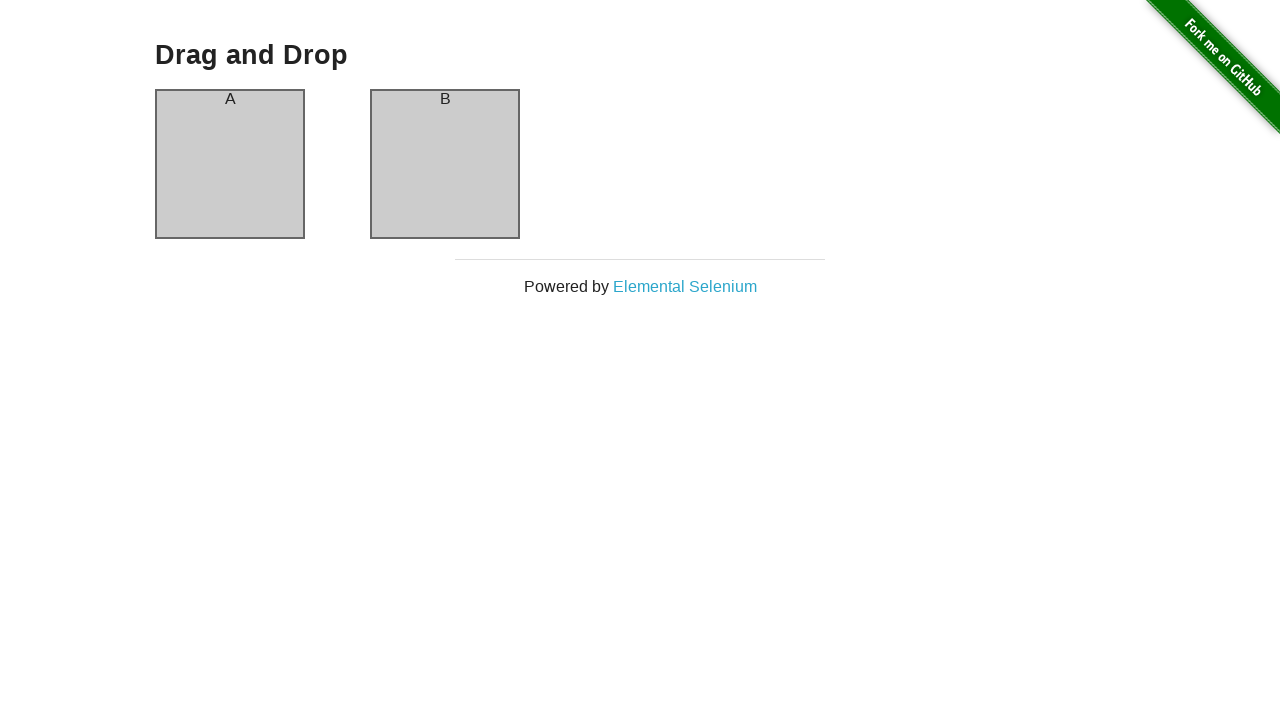

Dragged rectangle A to rectangle B's position at (445, 164)
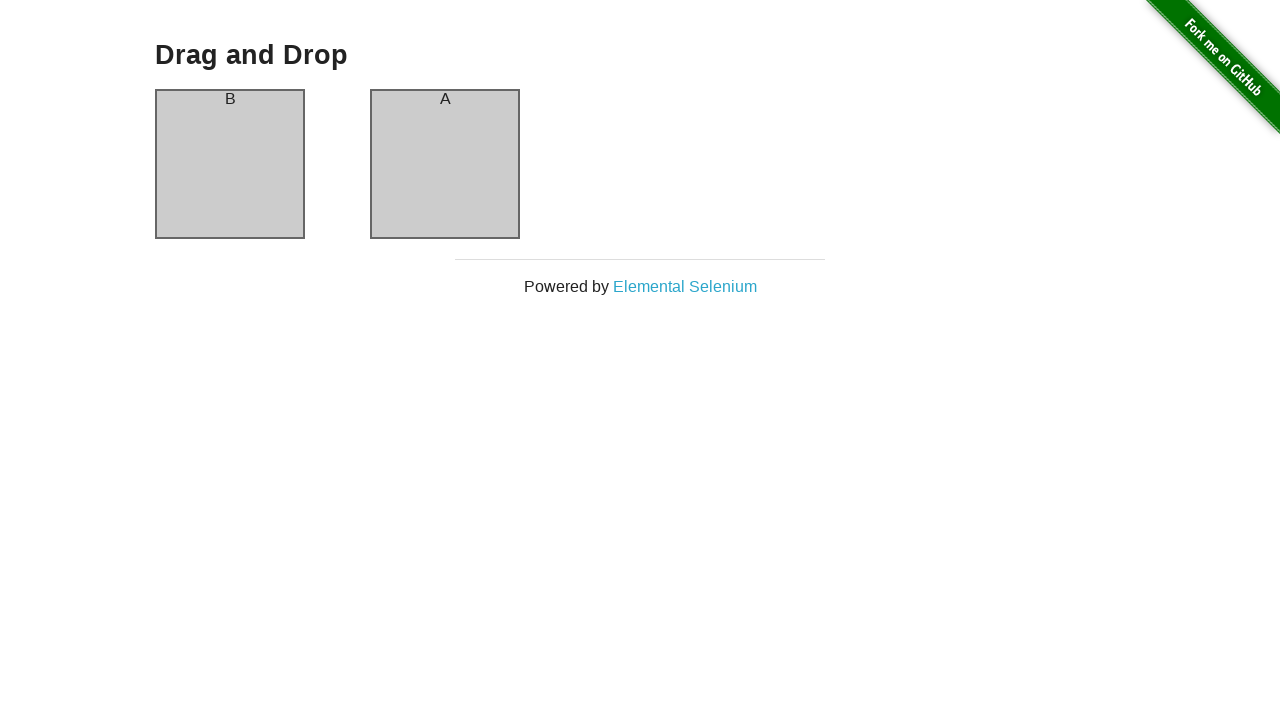

Verified rectangles have swapped - rectangle A now contains 'B'
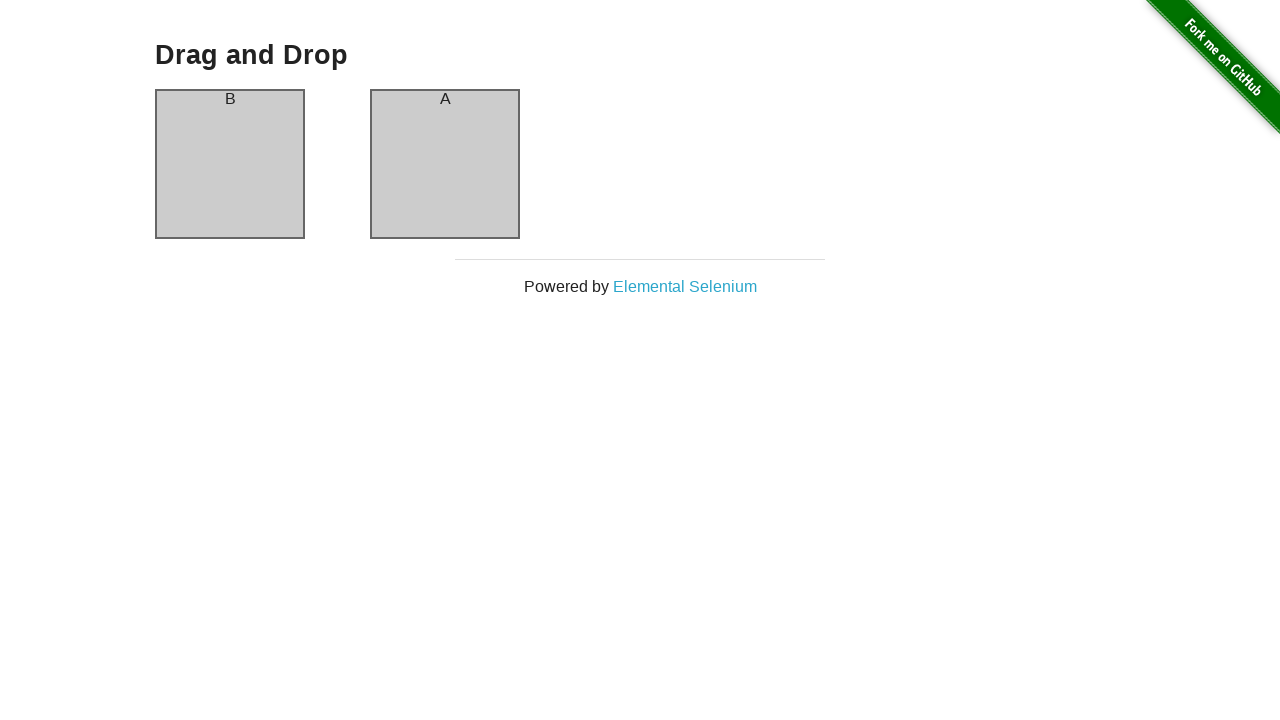

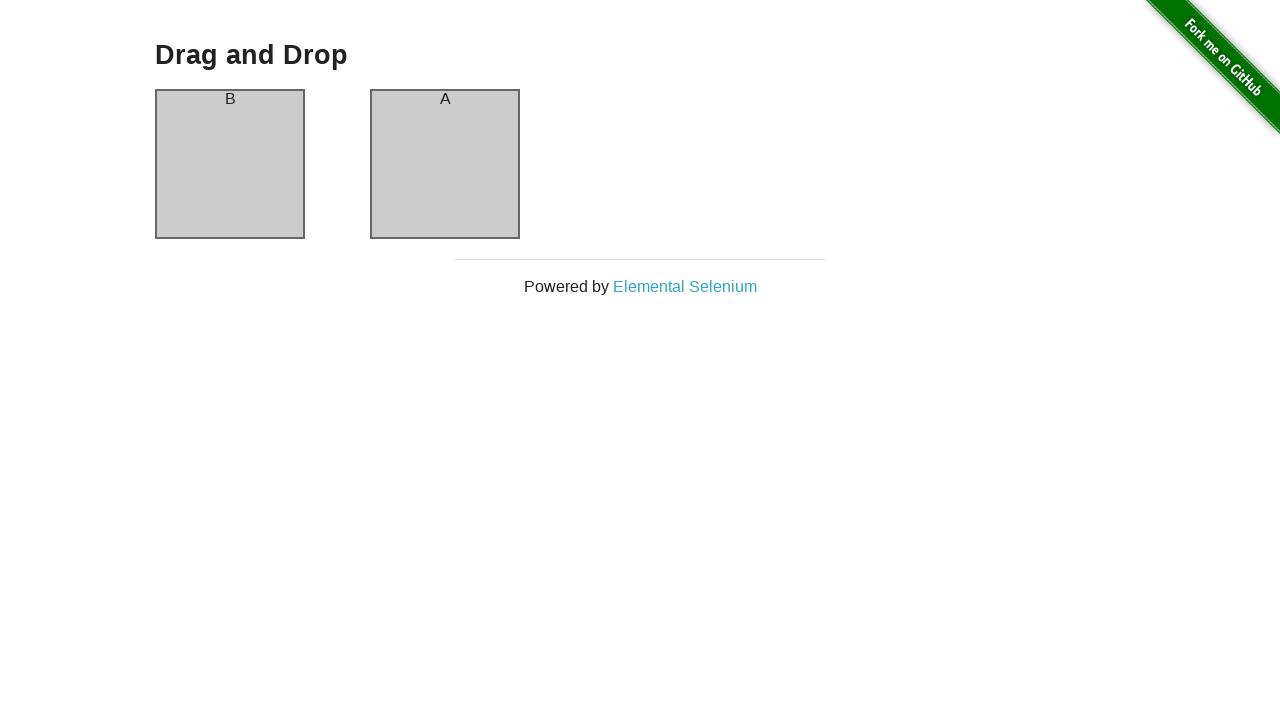